Navigates to Phones category, selects Samsung Galaxy S6, adds to cart and verifies it appears in cart

Starting URL: https://www.demoblaze.com/

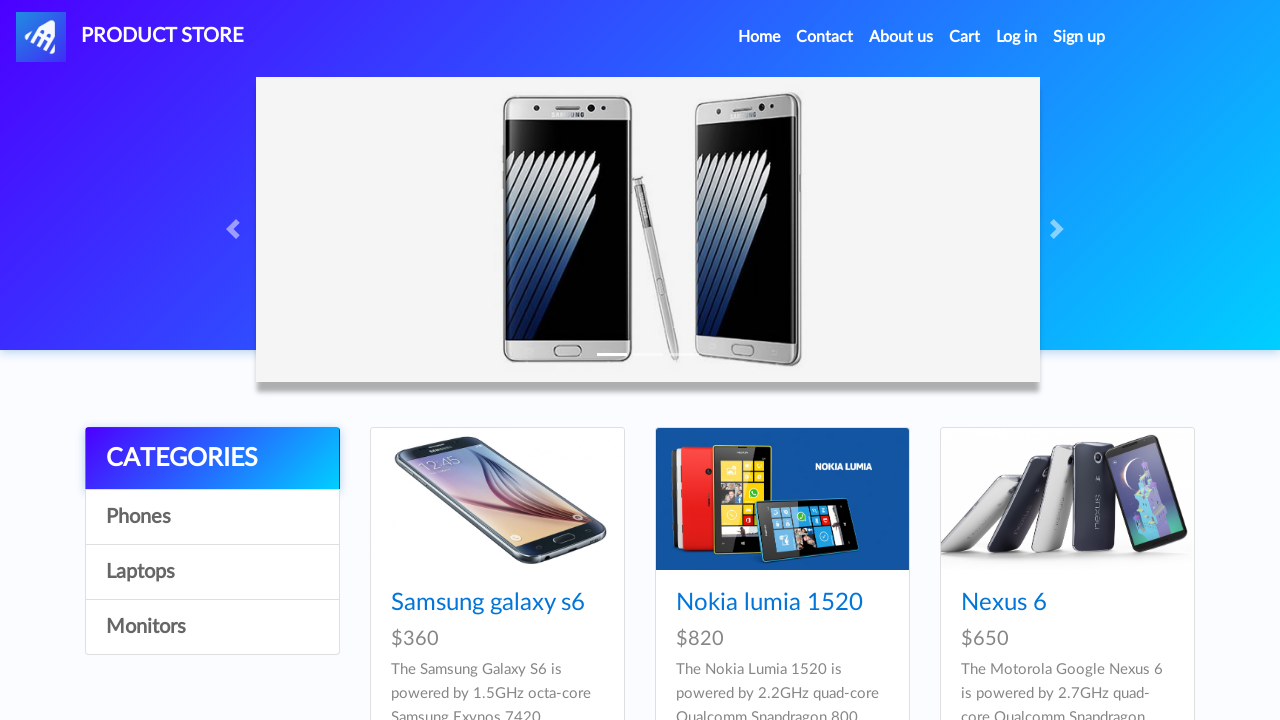

Clicked on Phones category at (212, 517) on a:has-text('Phones')
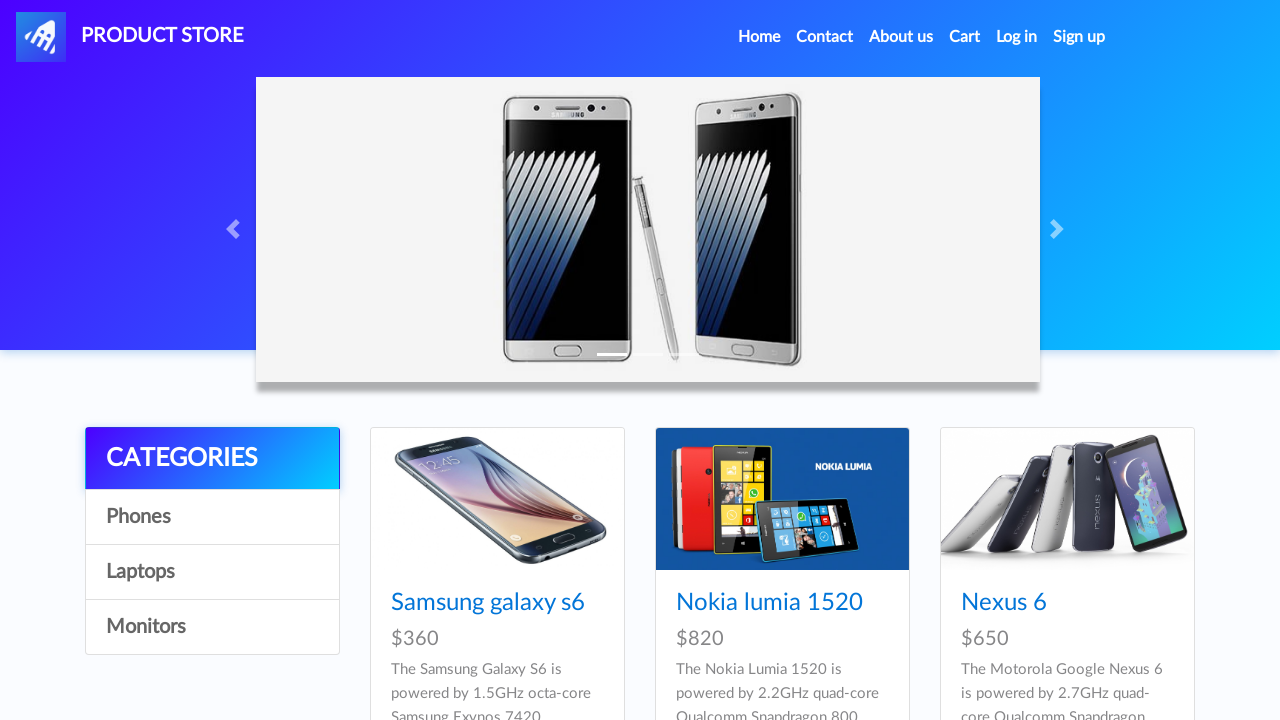

Waited for page to load
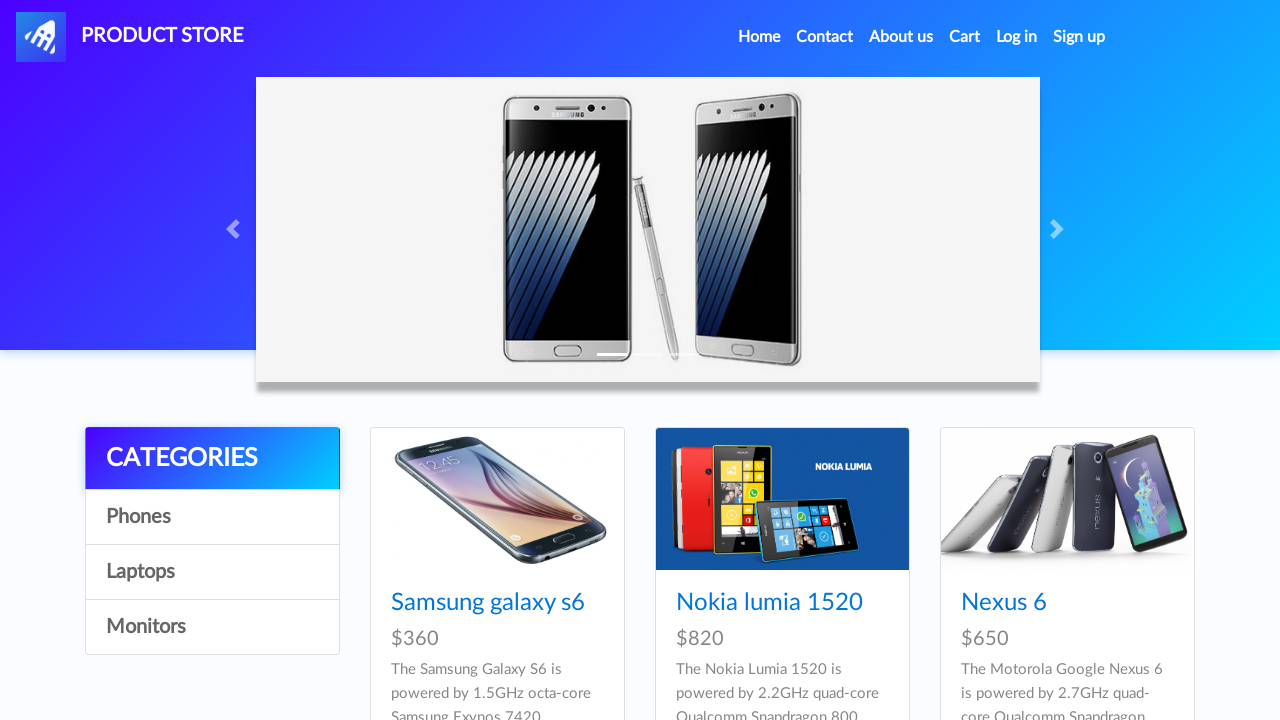

Product list loaded in Phones category
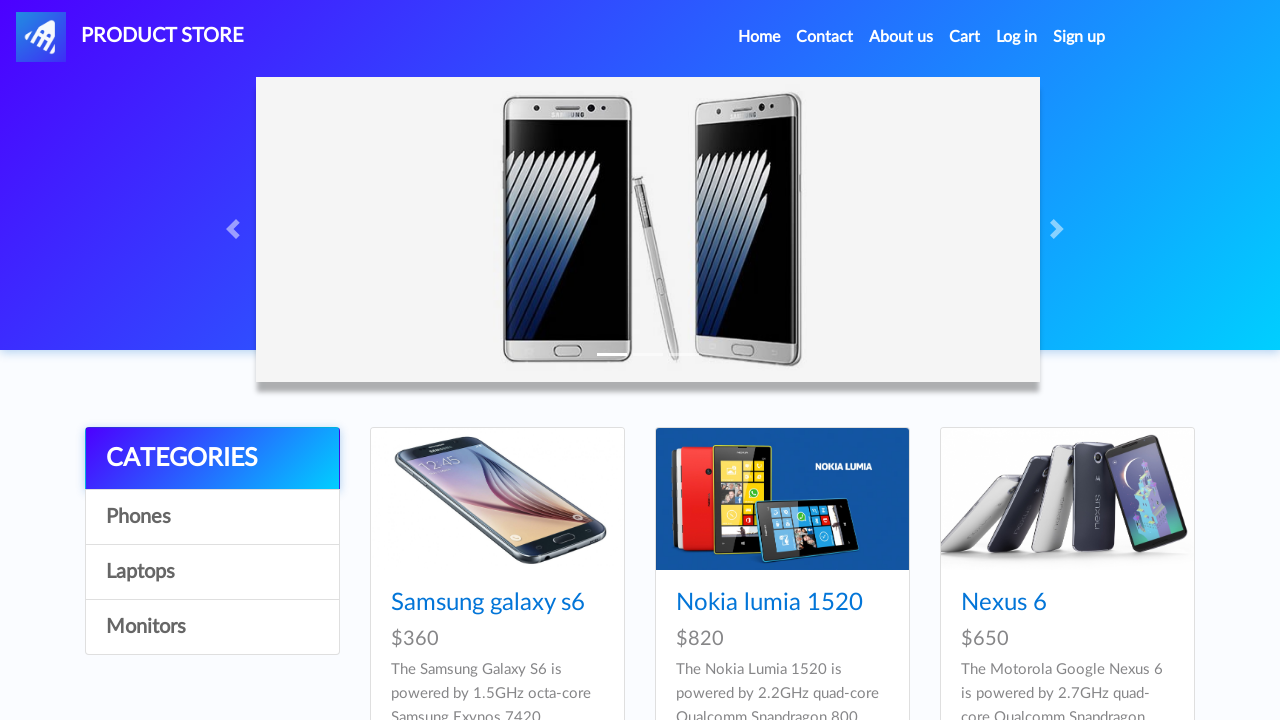

Clicked on Samsung galaxy s6 product at (488, 603) on a:has-text('Samsung galaxy s6')
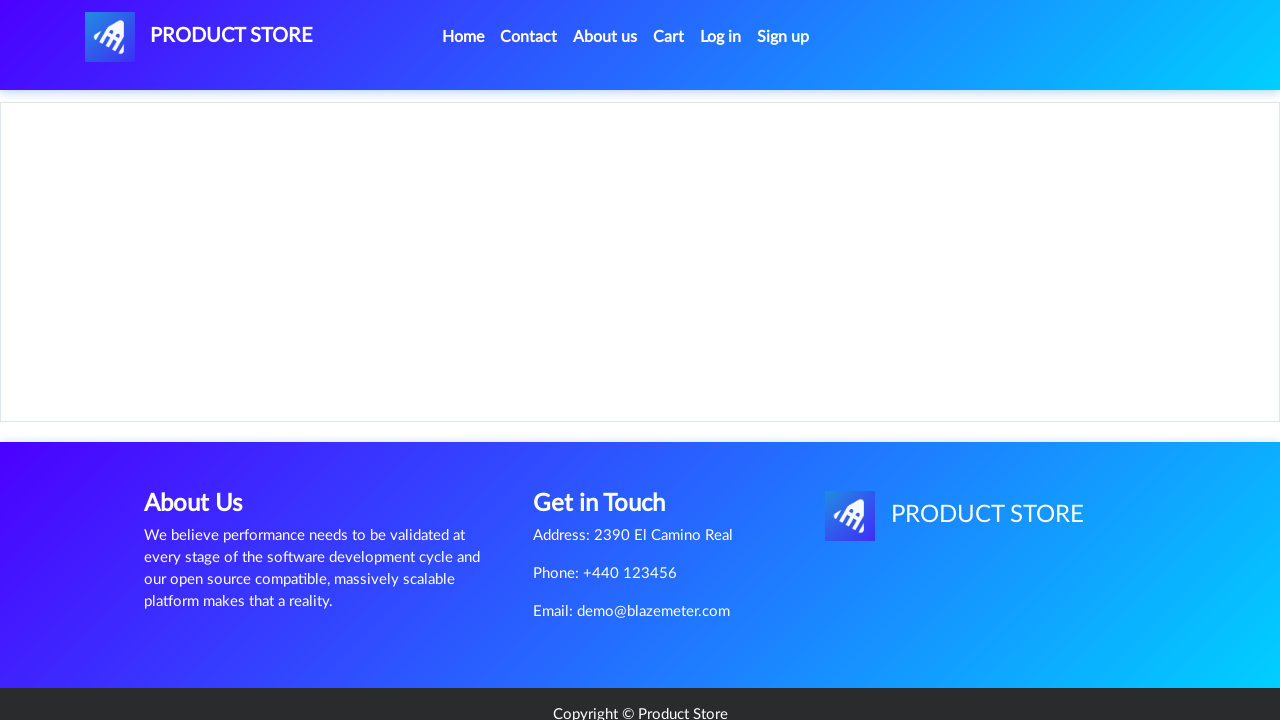

Samsung galaxy s6 product page loaded
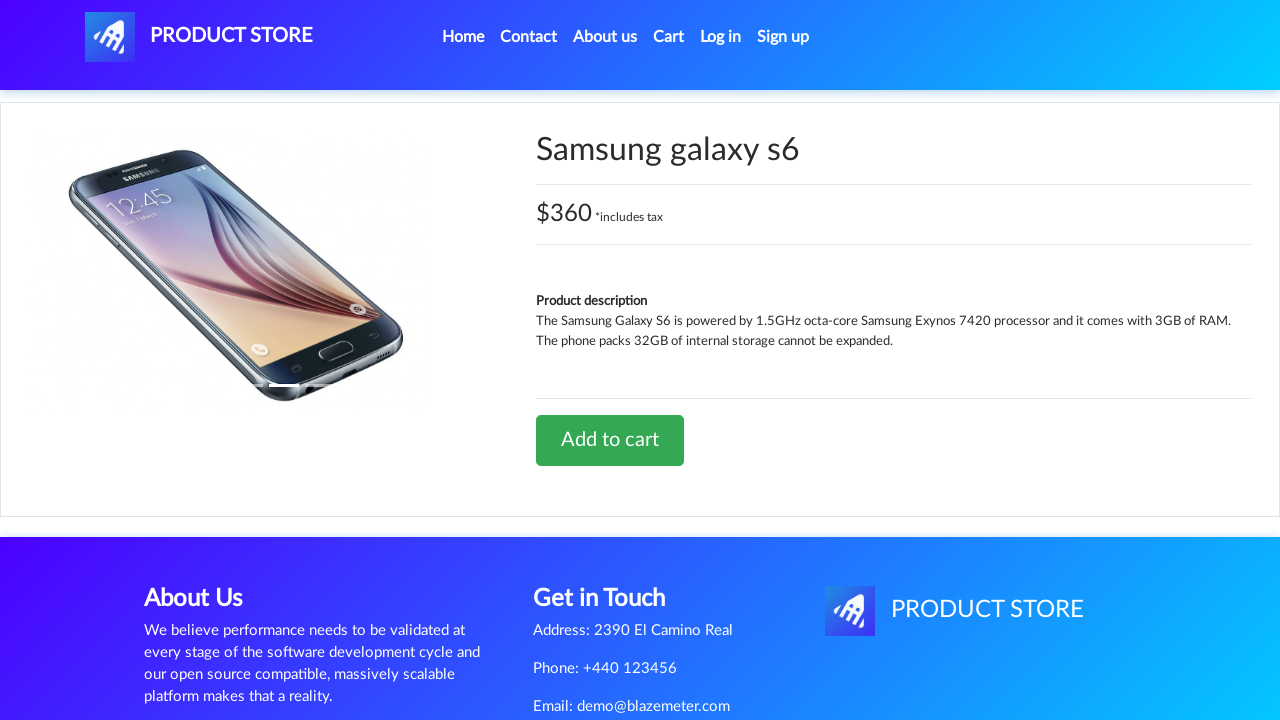

Clicked Add to cart button at (610, 440) on .btn-success:has-text('Add to cart')
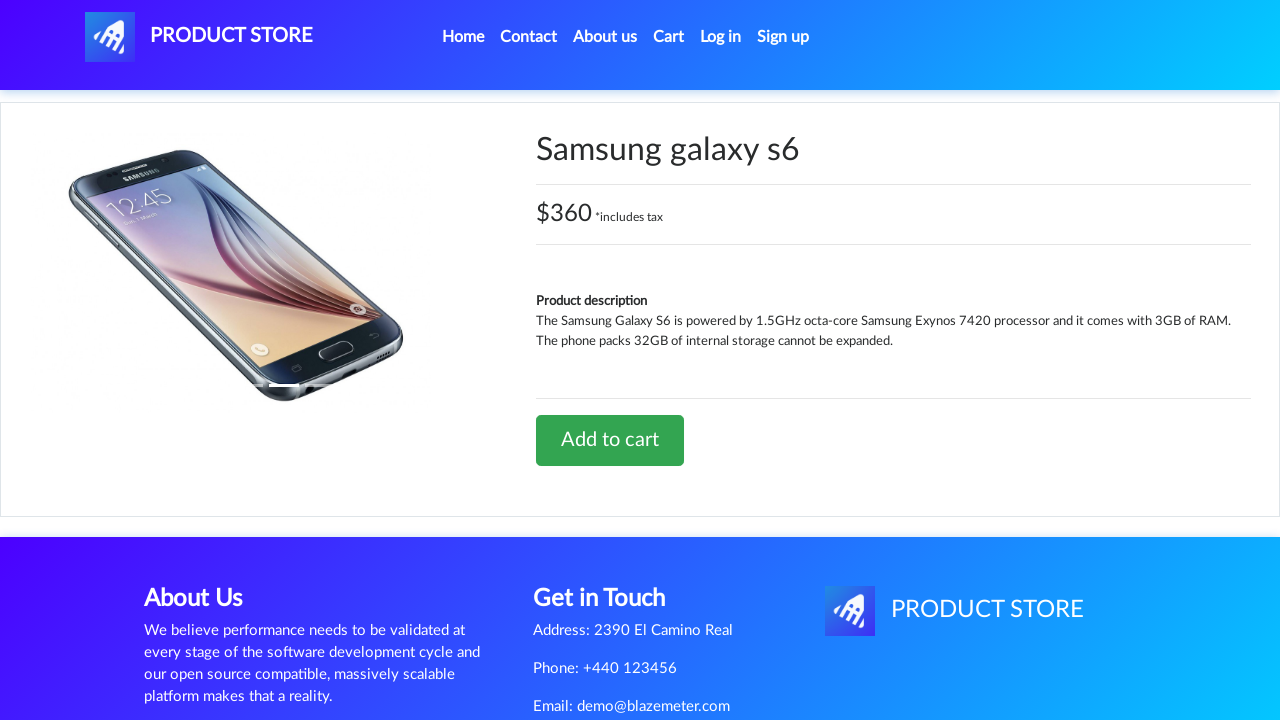

Accepted confirmation dialog
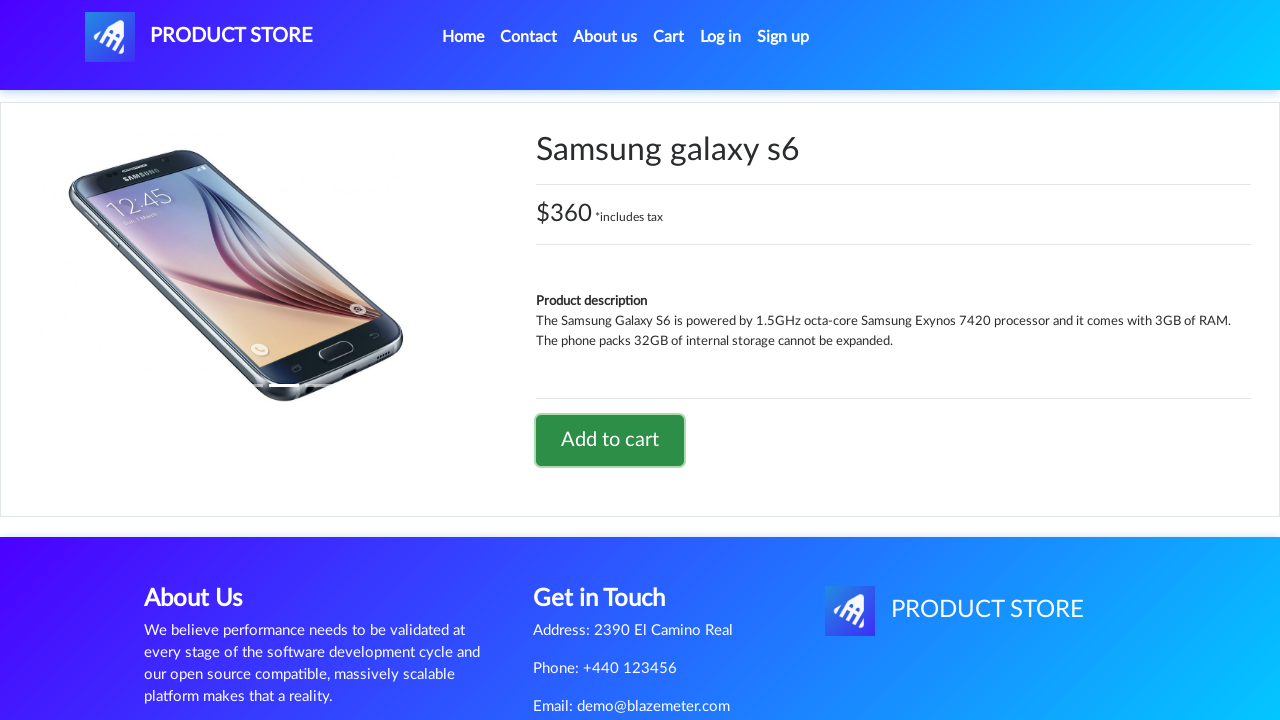

Waited for item to be added to cart
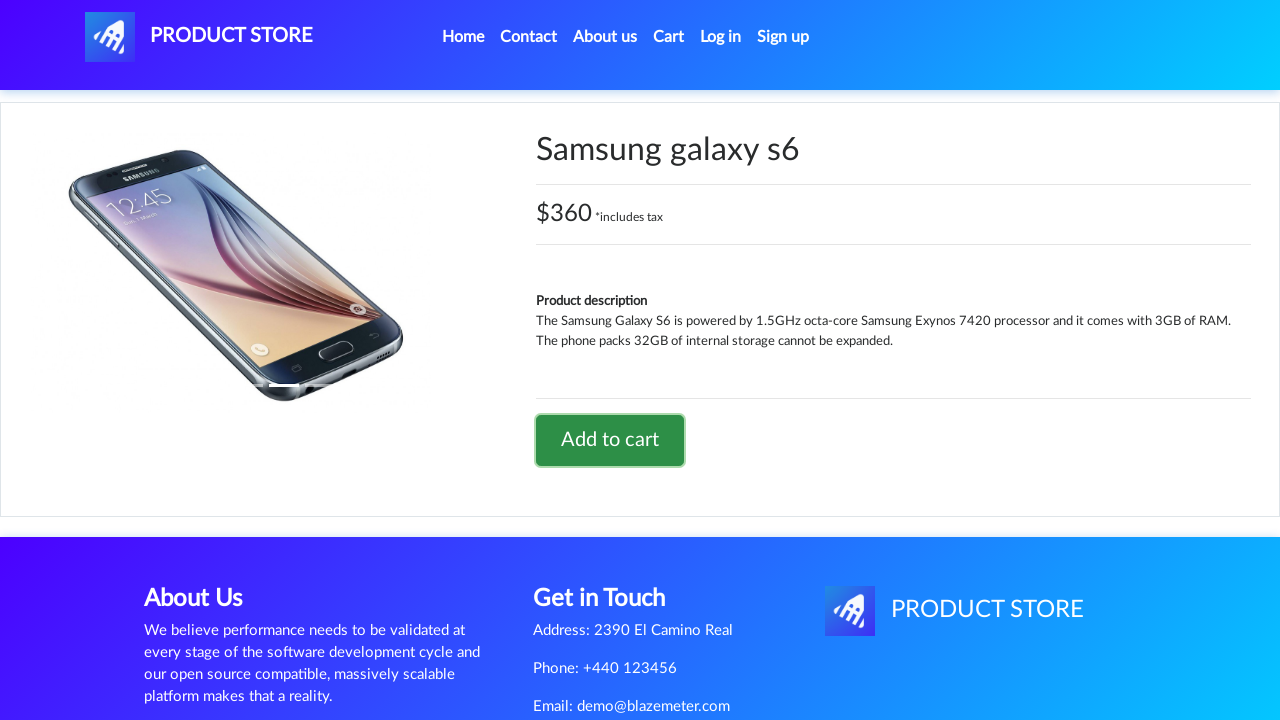

Clicked on cart button to view cart at (669, 37) on #cartur
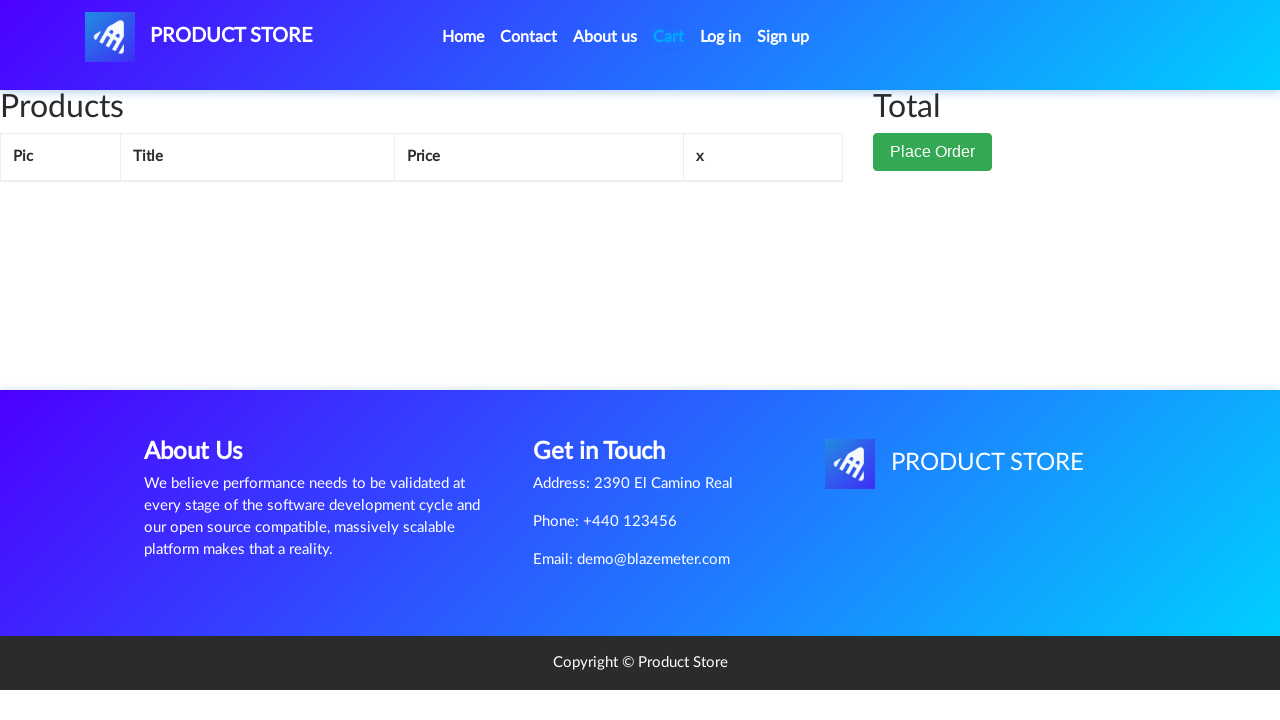

Cart page loaded
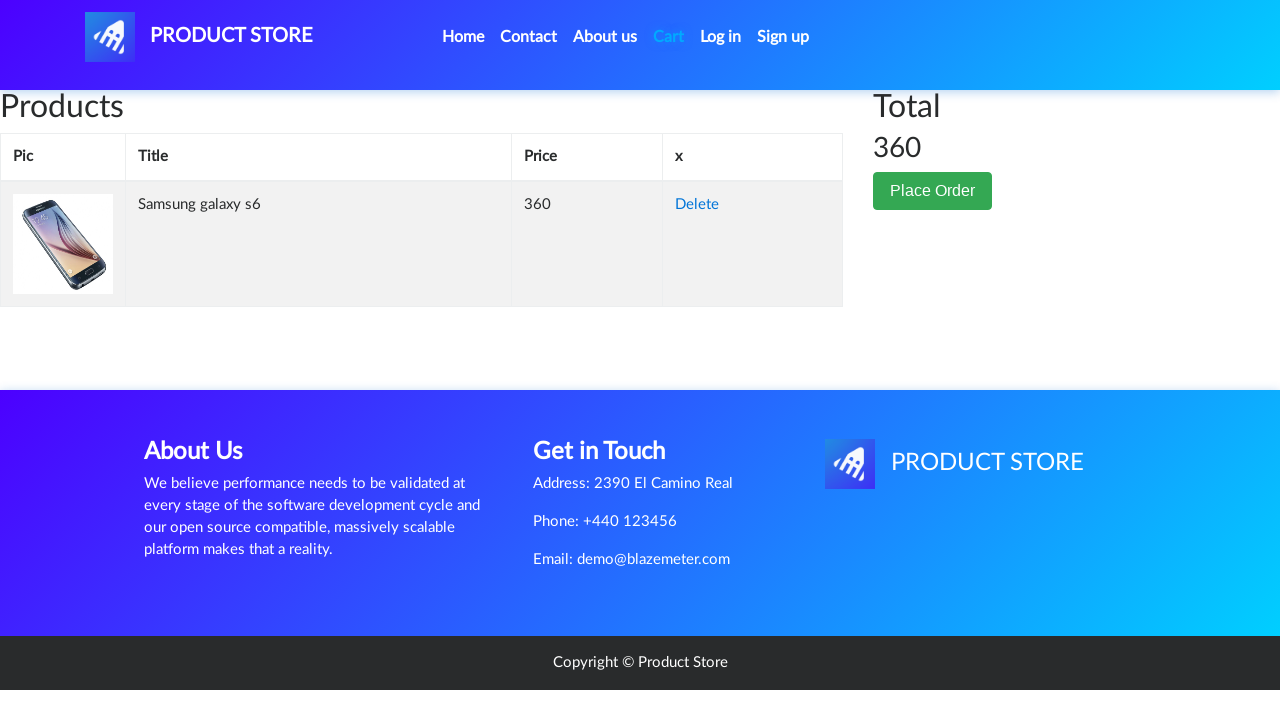

Verified Samsung galaxy s6 is visible in cart
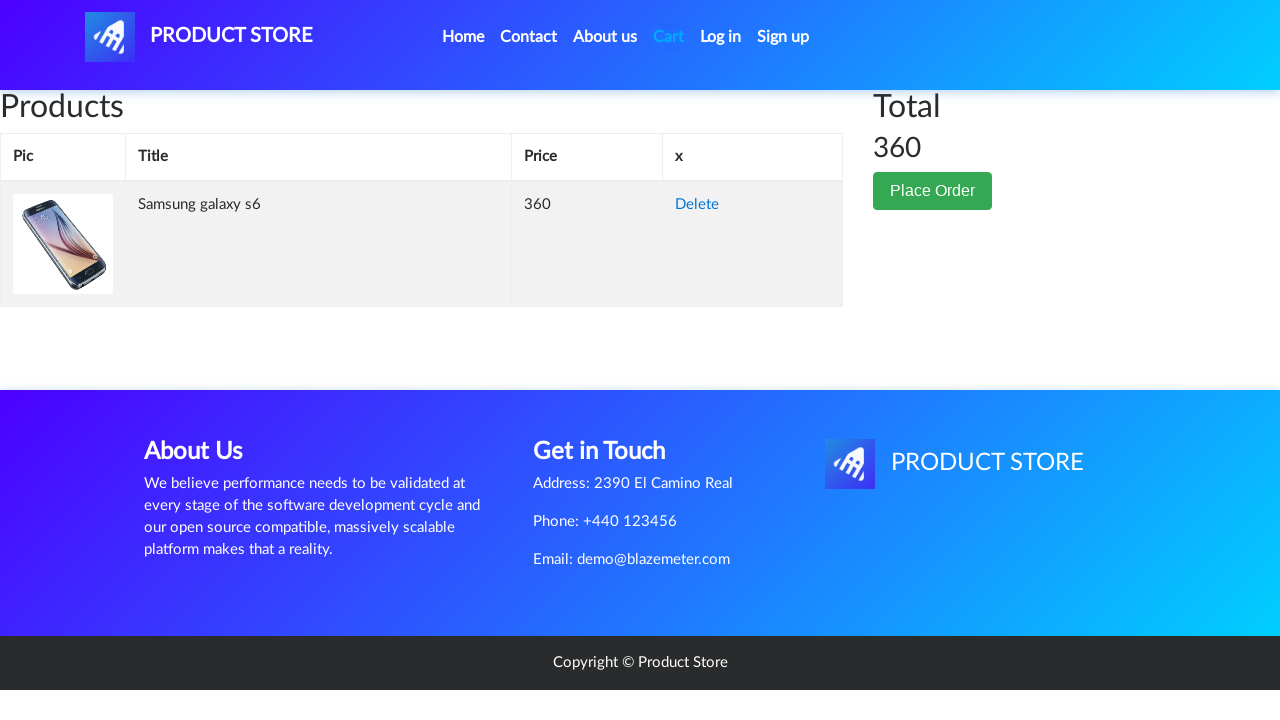

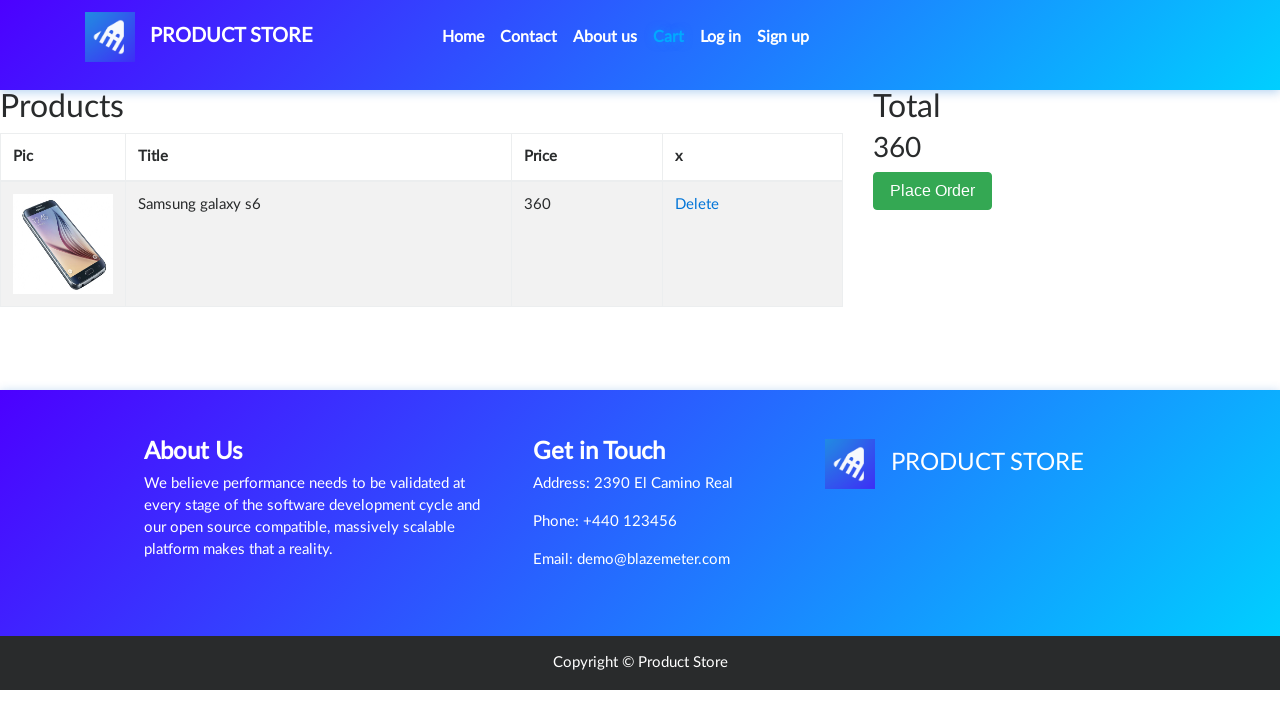